Tests that edits are saved when the input loses focus (blur event)

Starting URL: https://demo.playwright.dev/todomvc

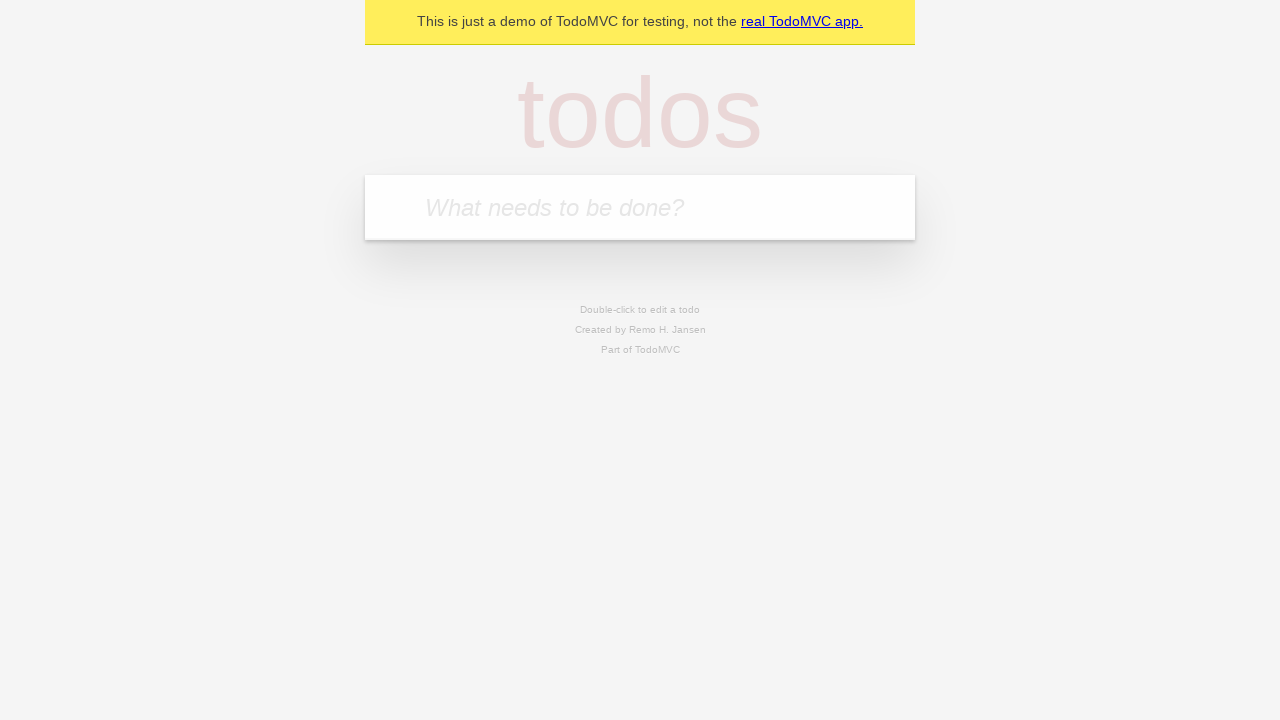

Filled new todo input with 'buy some cheese' on internal:attr=[placeholder="What needs to be done?"i]
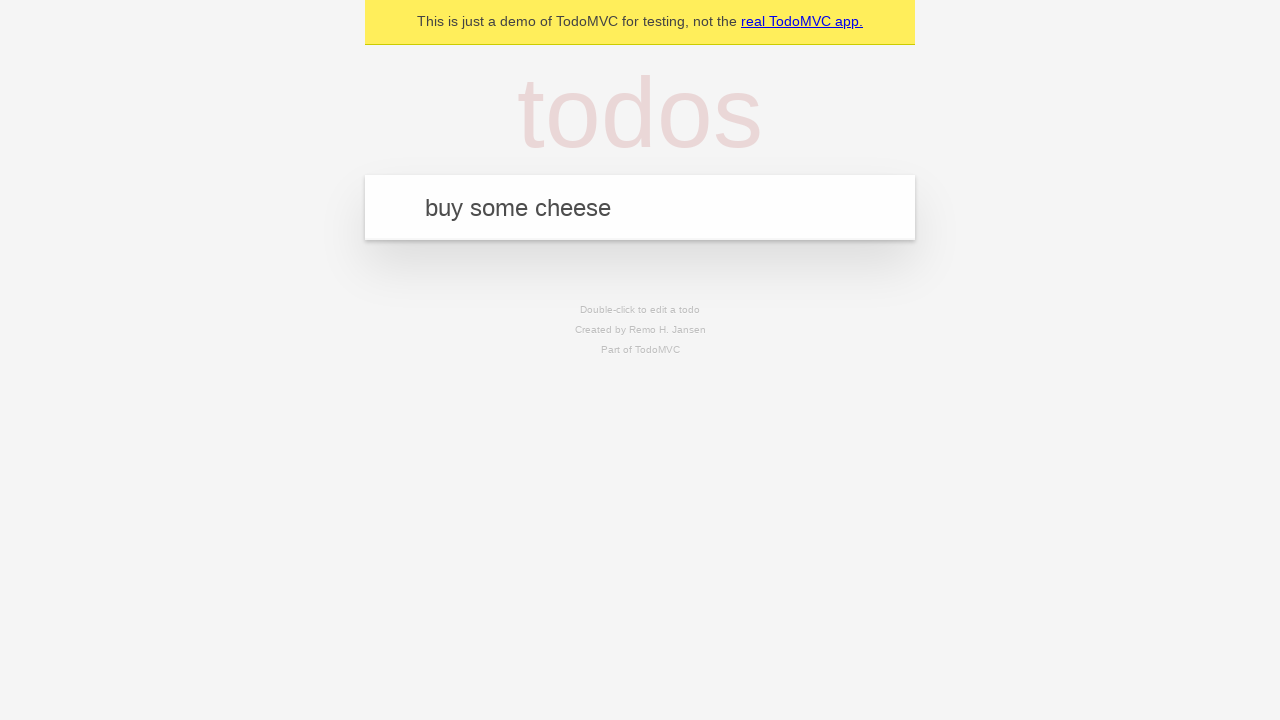

Pressed Enter to create todo 'buy some cheese' on internal:attr=[placeholder="What needs to be done?"i]
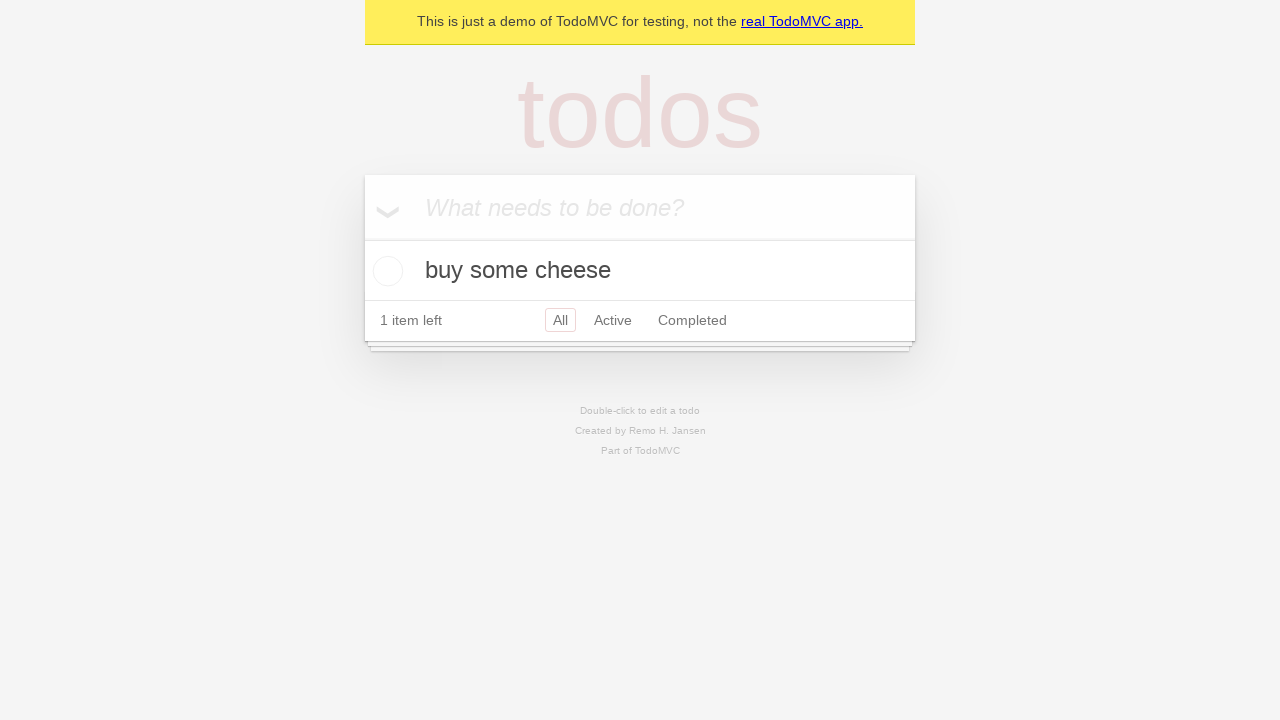

Filled new todo input with 'feed the cat' on internal:attr=[placeholder="What needs to be done?"i]
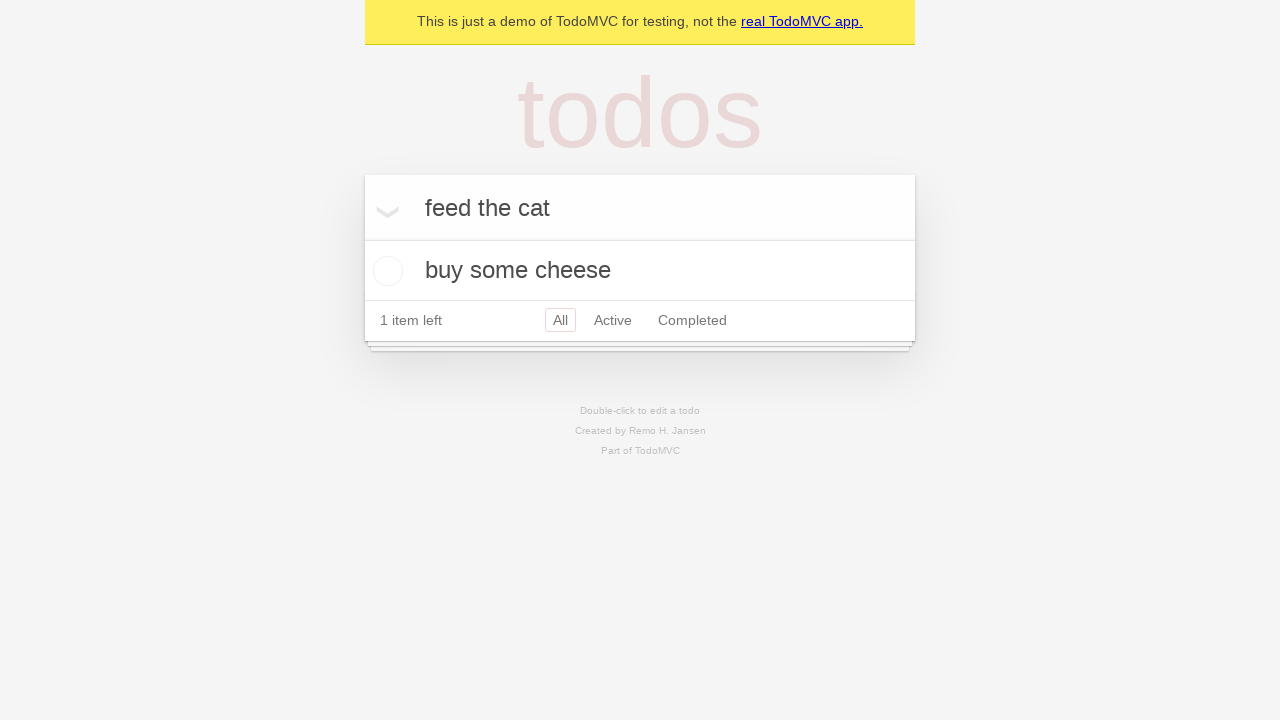

Pressed Enter to create todo 'feed the cat' on internal:attr=[placeholder="What needs to be done?"i]
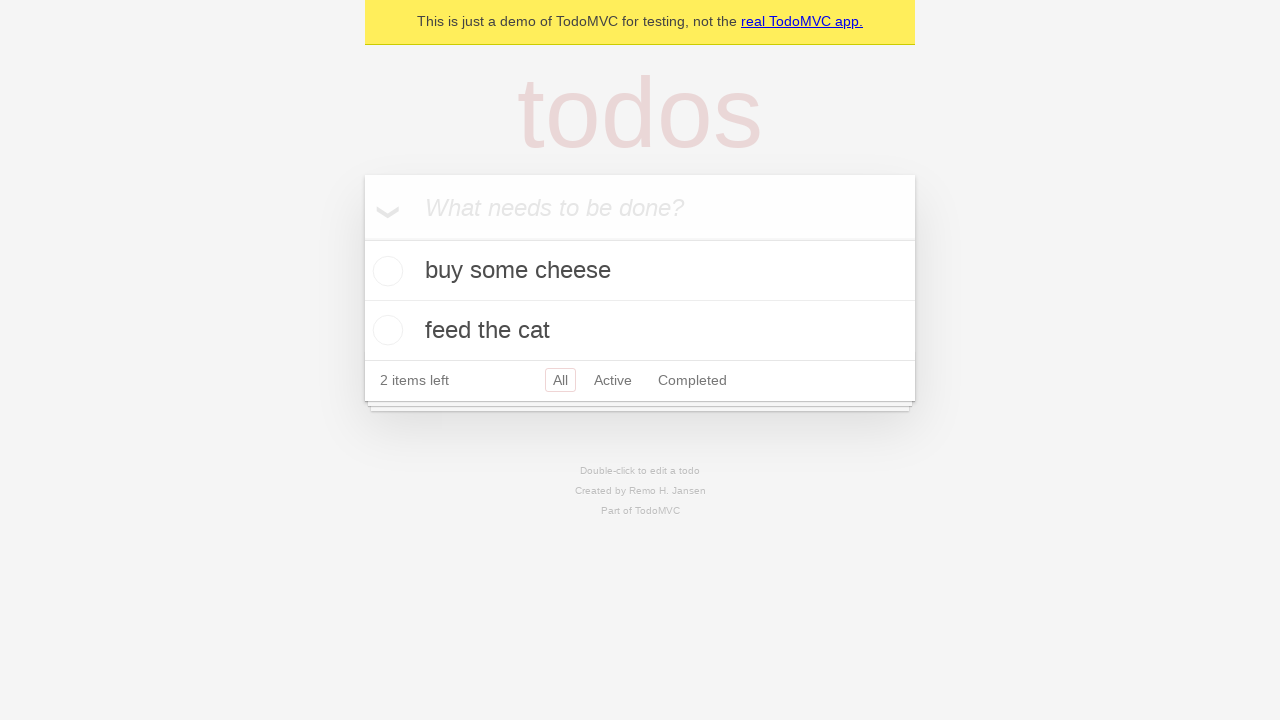

Filled new todo input with 'book a doctors appointment' on internal:attr=[placeholder="What needs to be done?"i]
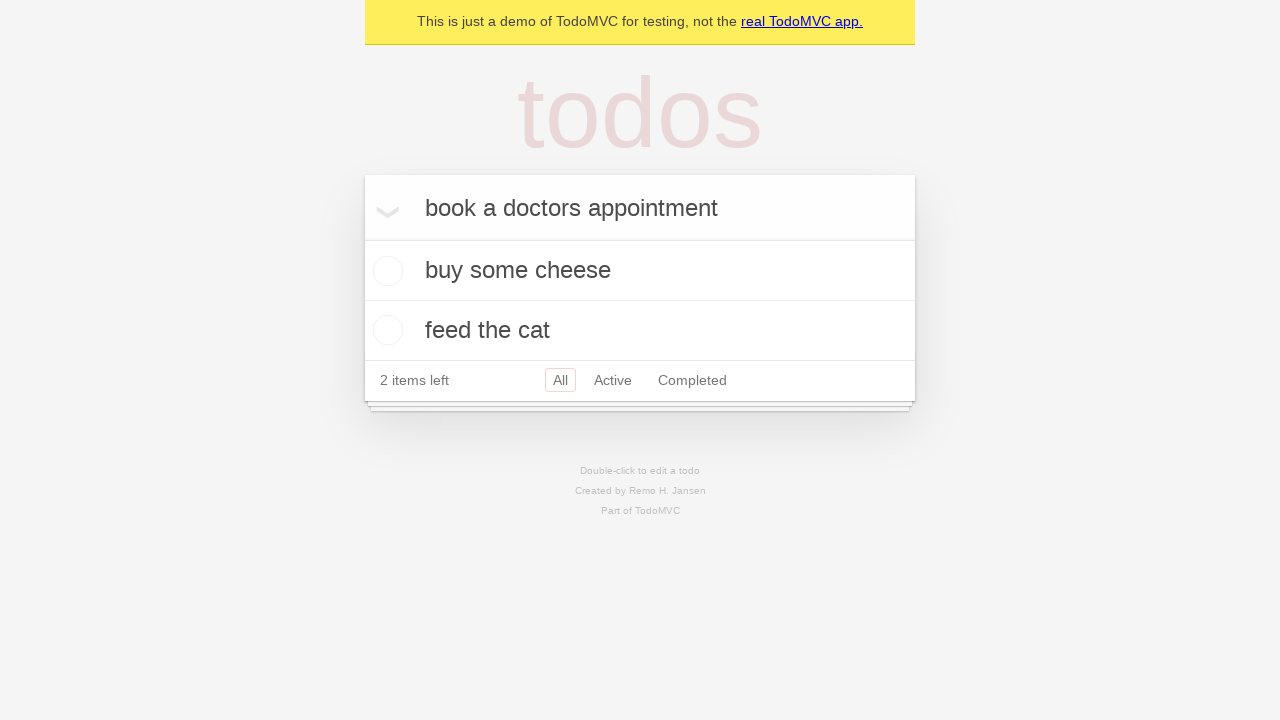

Pressed Enter to create todo 'book a doctors appointment' on internal:attr=[placeholder="What needs to be done?"i]
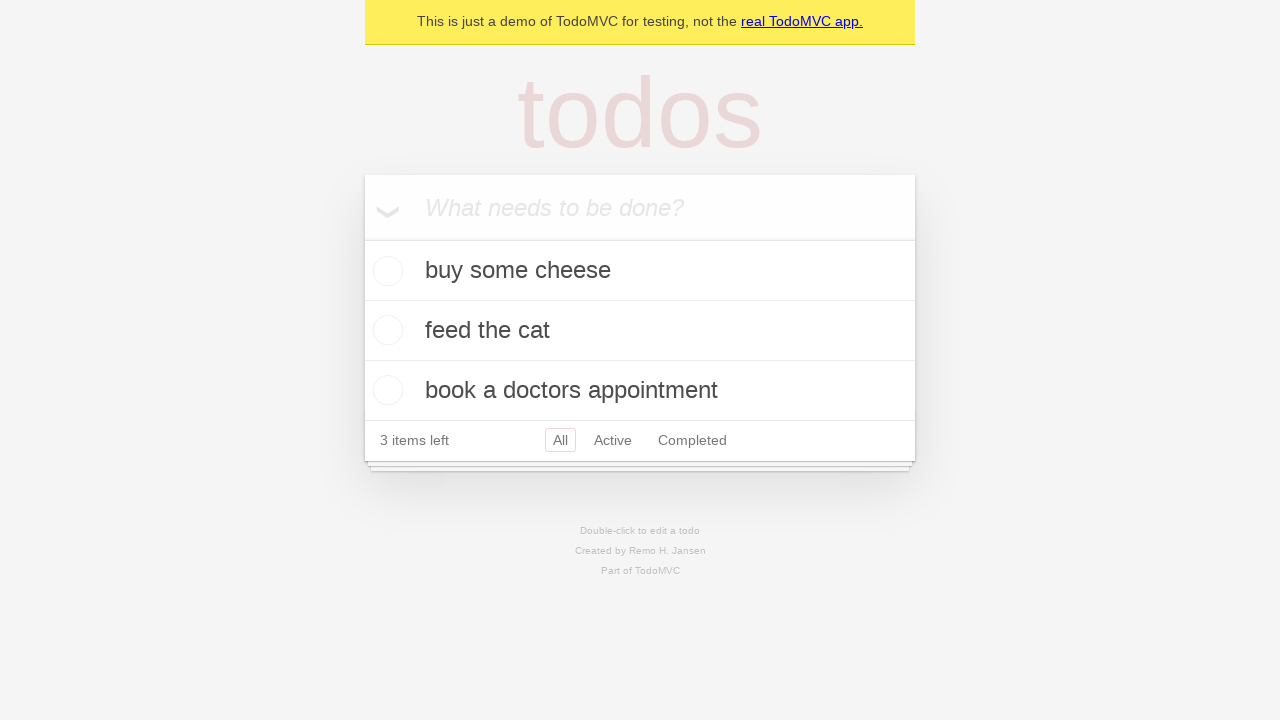

Double-clicked second todo item to enter edit mode at (640, 331) on internal:testid=[data-testid="todo-item"s] >> nth=1
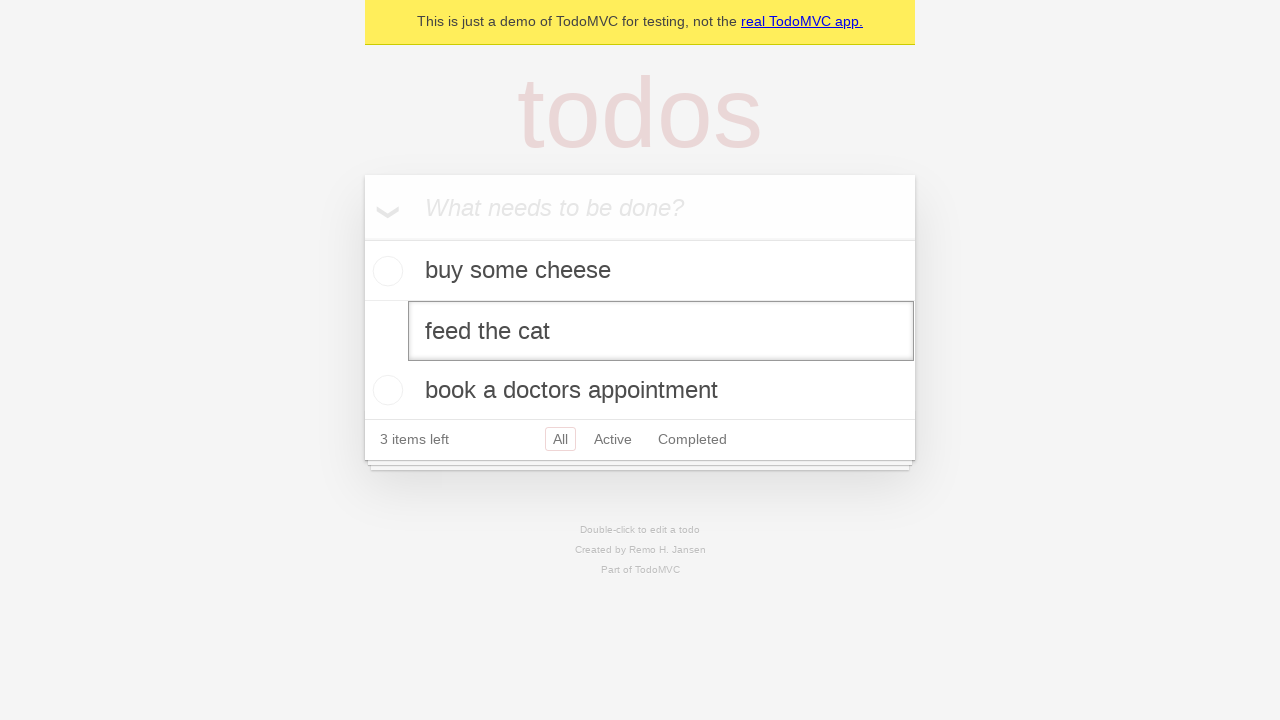

Filled edit textbox with 'buy some sausages' on internal:testid=[data-testid="todo-item"s] >> nth=1 >> internal:role=textbox[nam
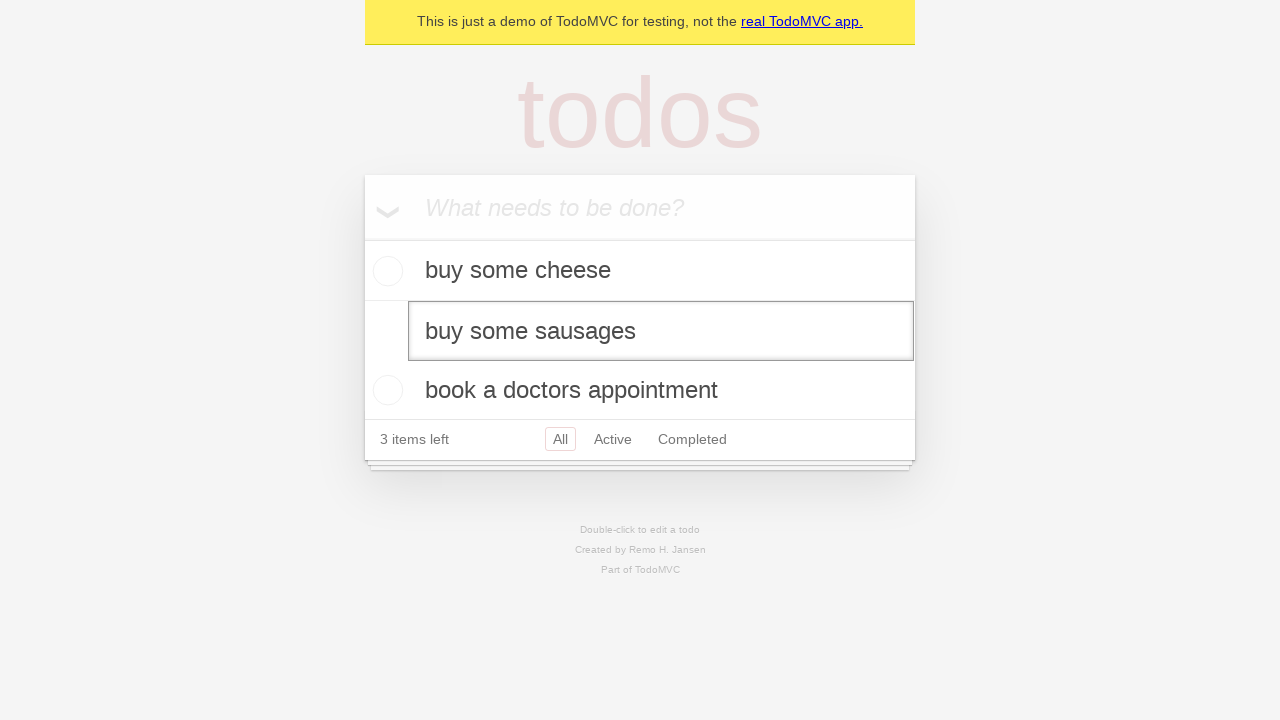

Dispatched blur event to save edits on the todo item
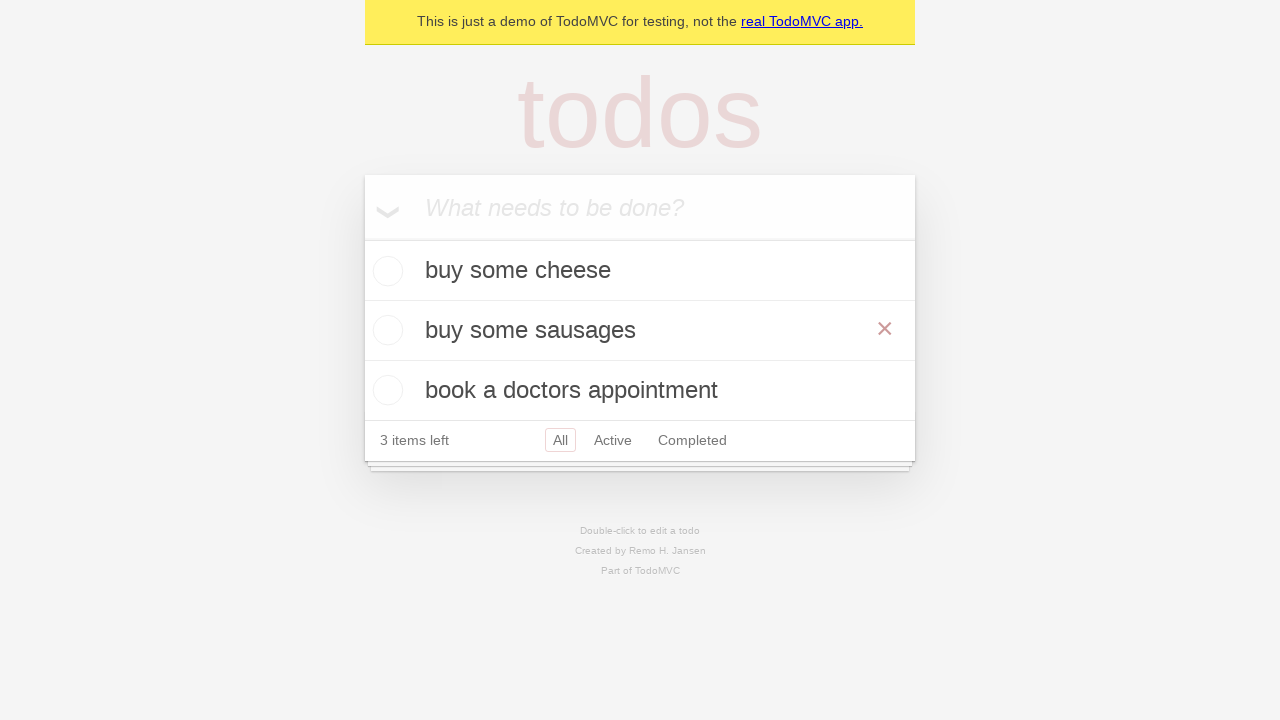

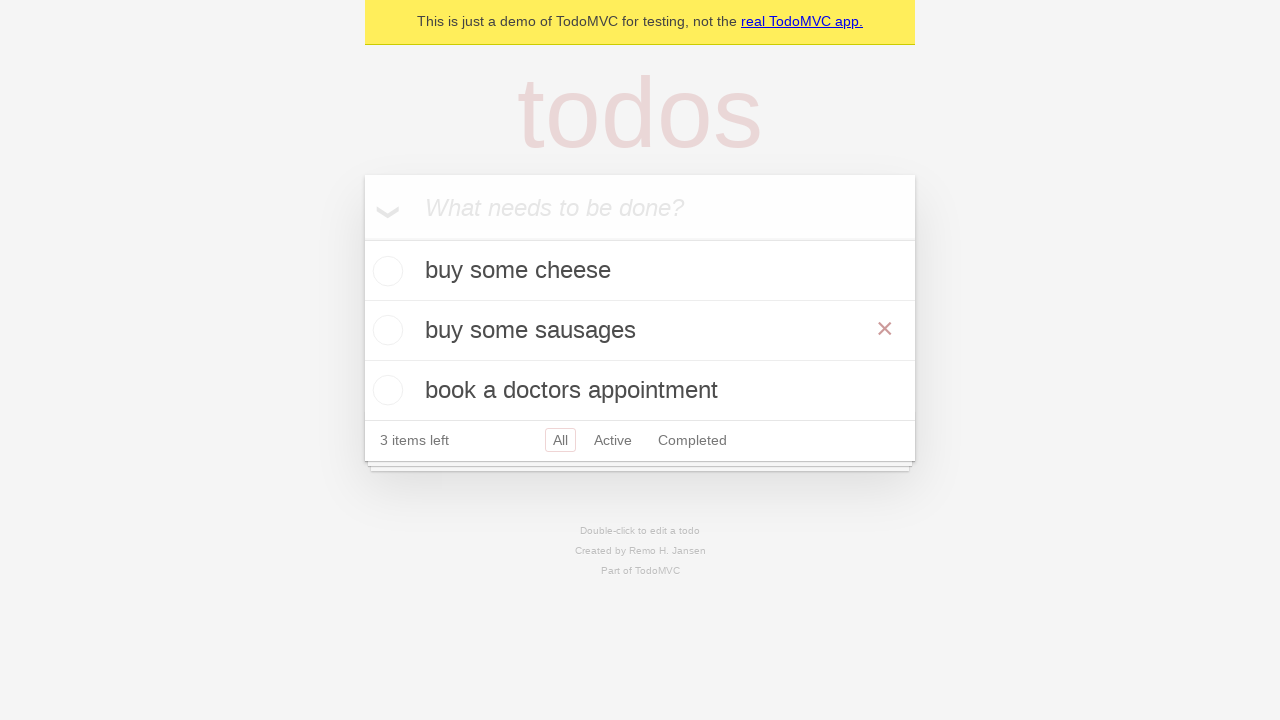